Verifies that the registration form is visible after clicking the register link on the login page.

Starting URL: https://anatoly-karpovich.github.io/demo-login-form/

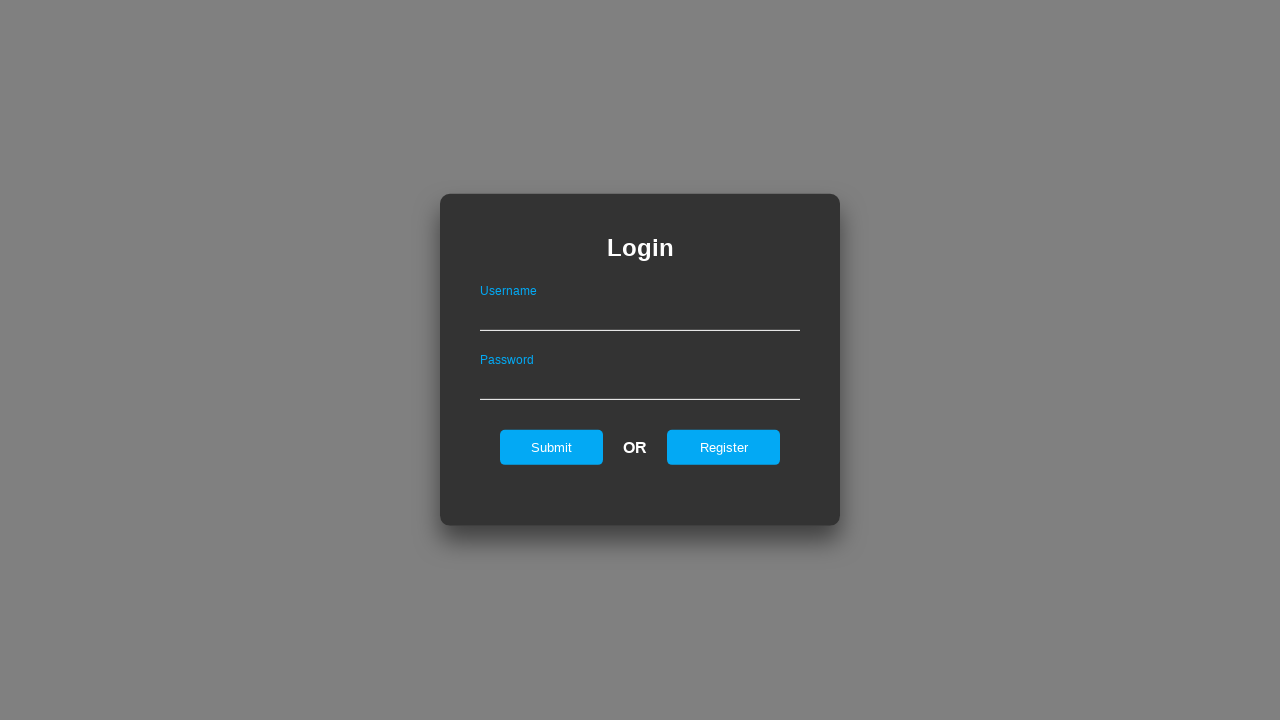

Clicked register link on login page at (724, 447) on #registerOnLogin
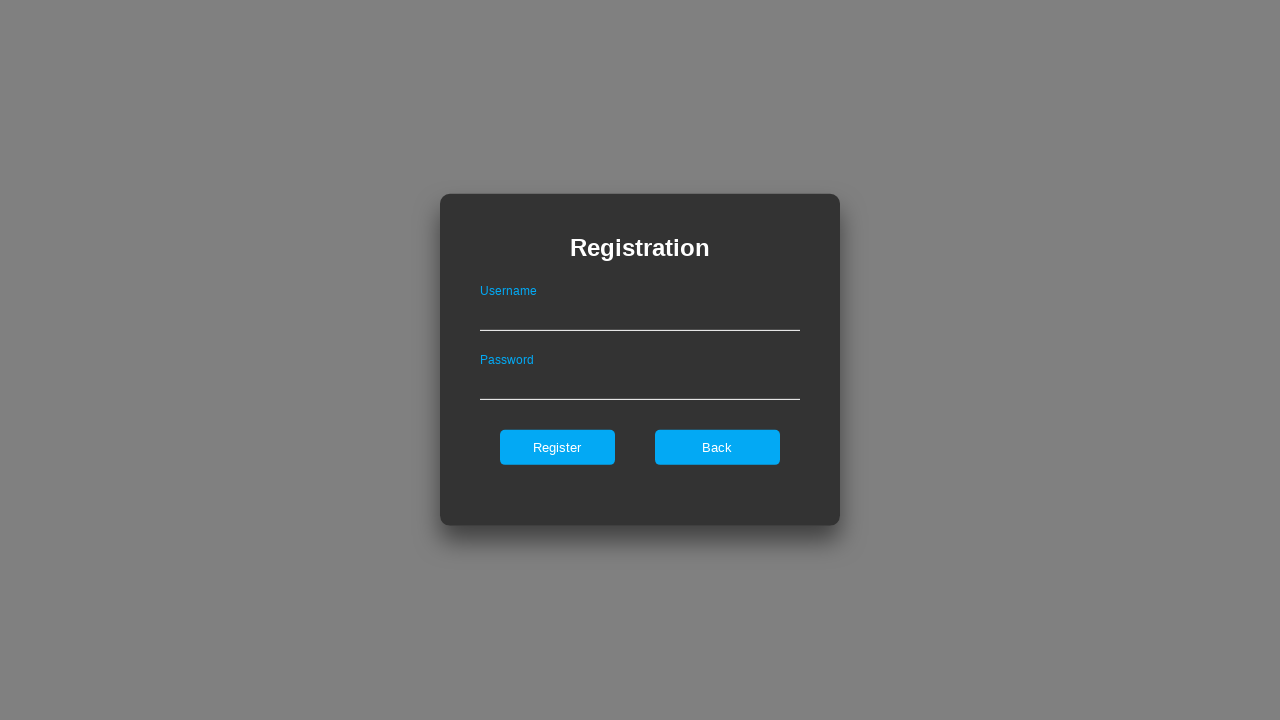

Registration form is visible
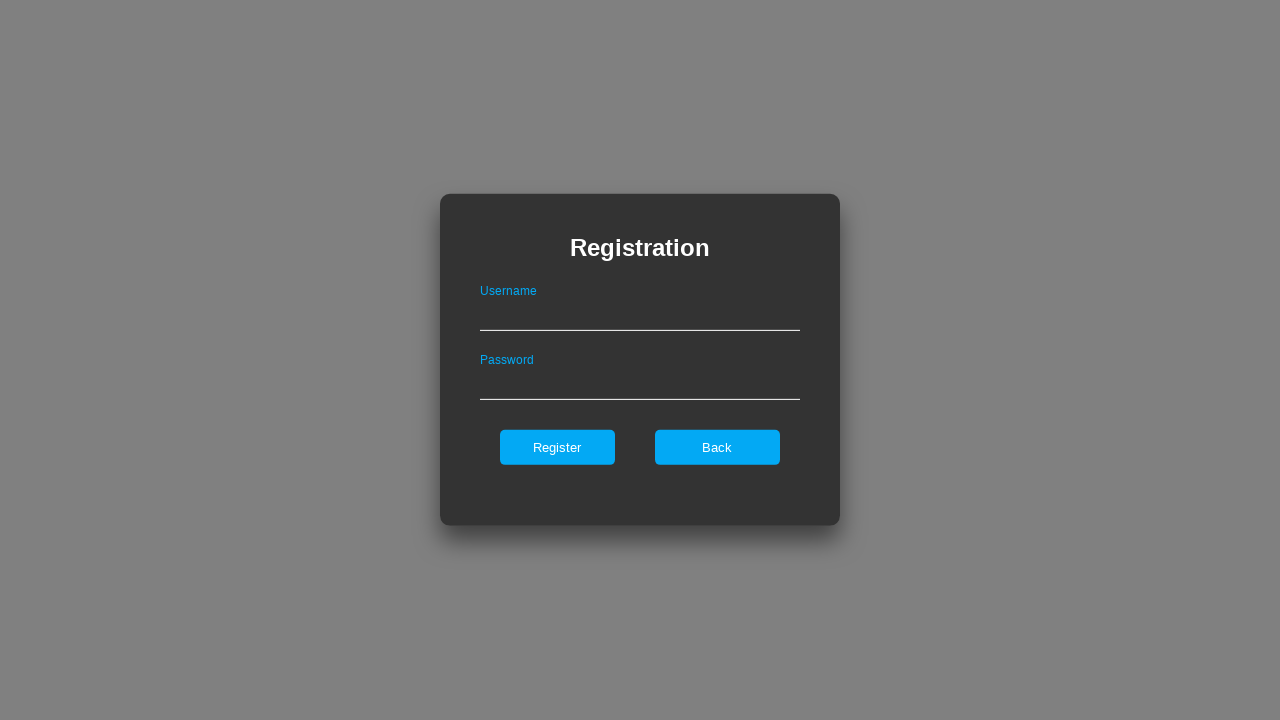

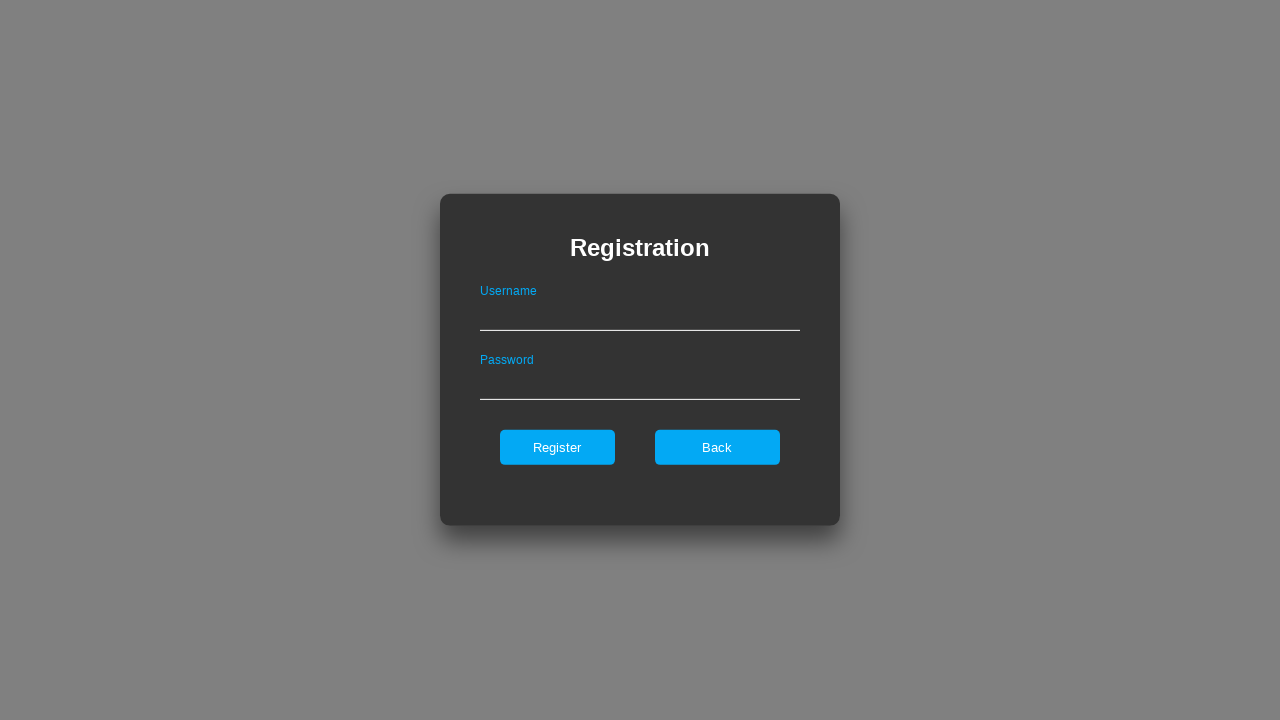